Tests tooltip functionality by hovering over an input field and verifying the tooltip text appears

Starting URL: https://automationfc.github.io/jquery-tooltip

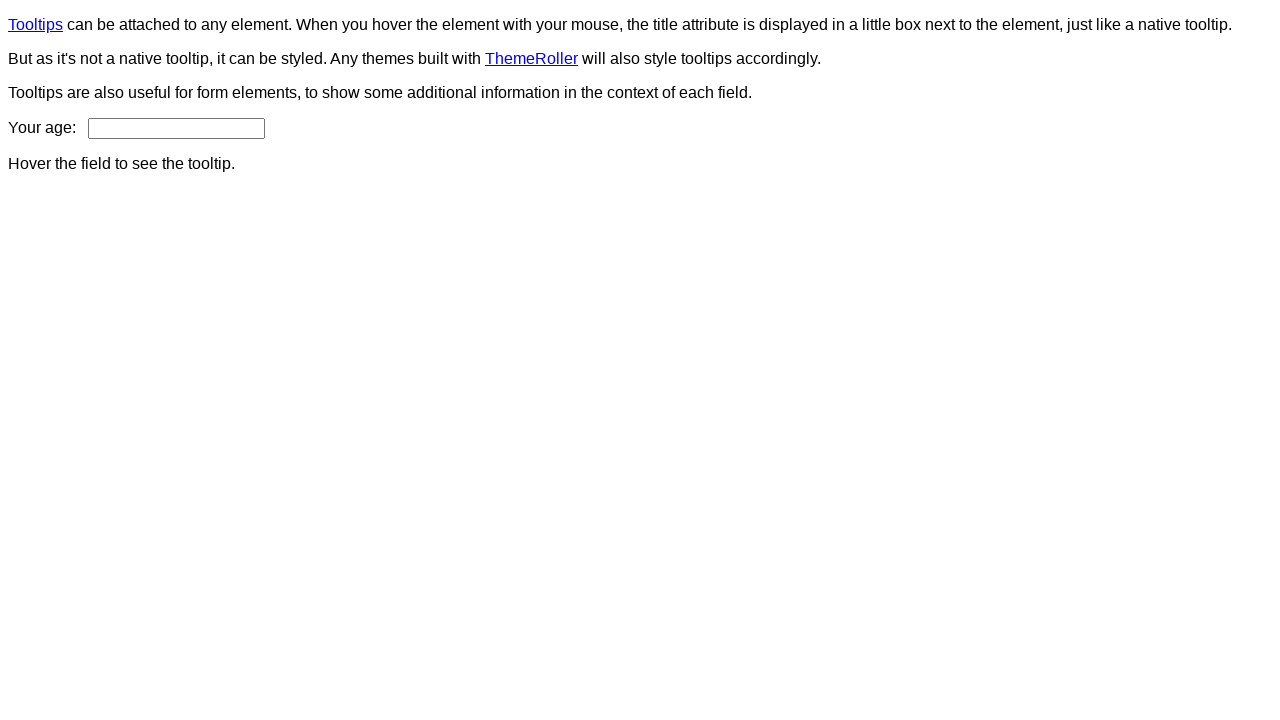

Hovered over age input field to trigger tooltip at (176, 128) on input#age
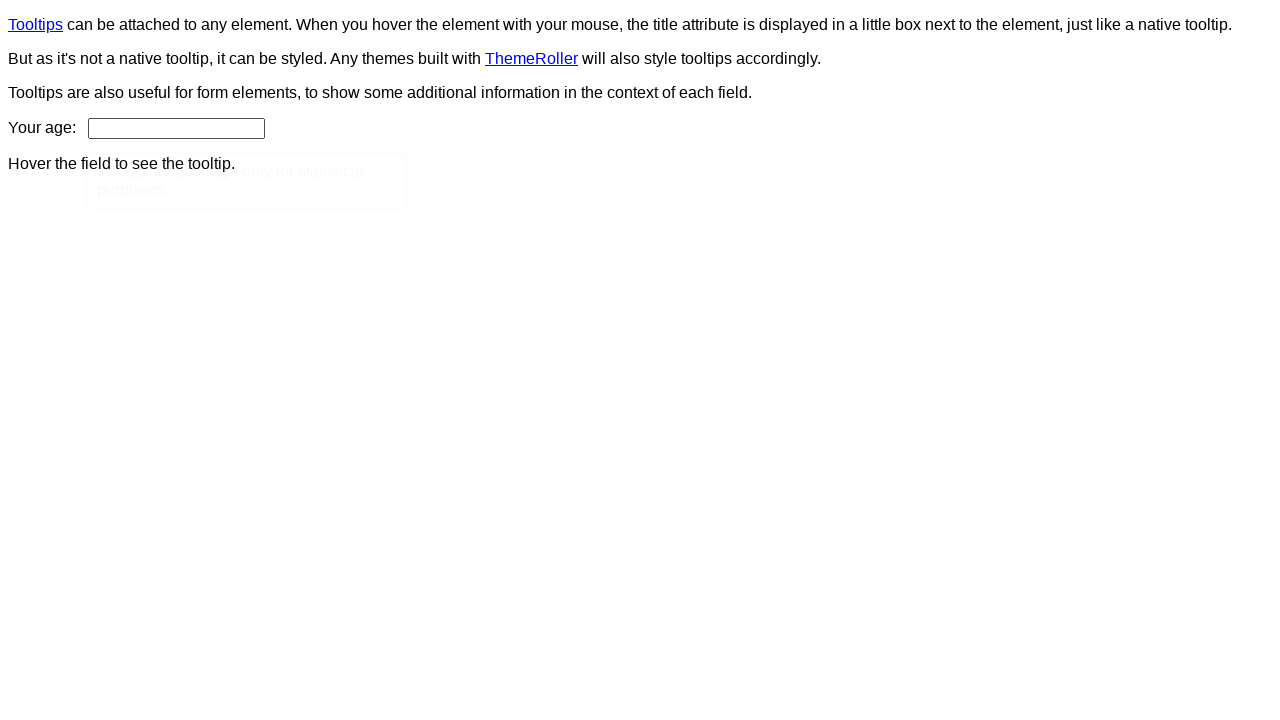

Tooltip appeared on page
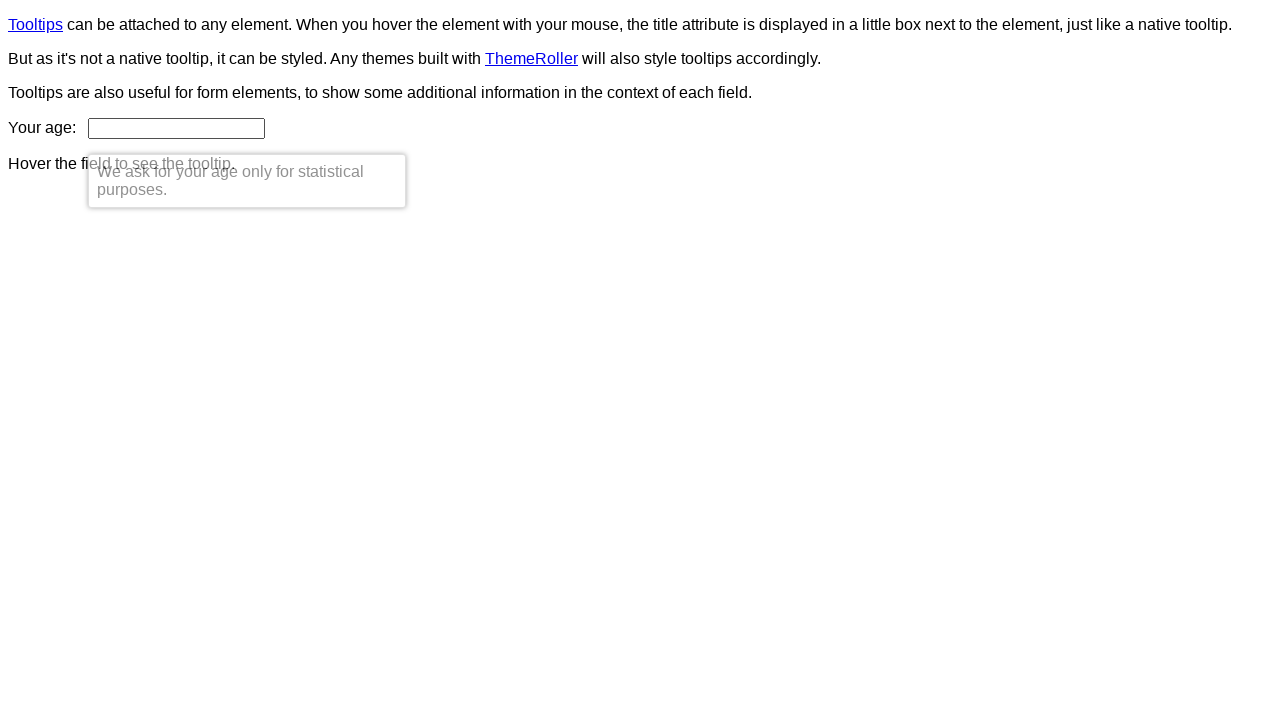

Located tooltip content element
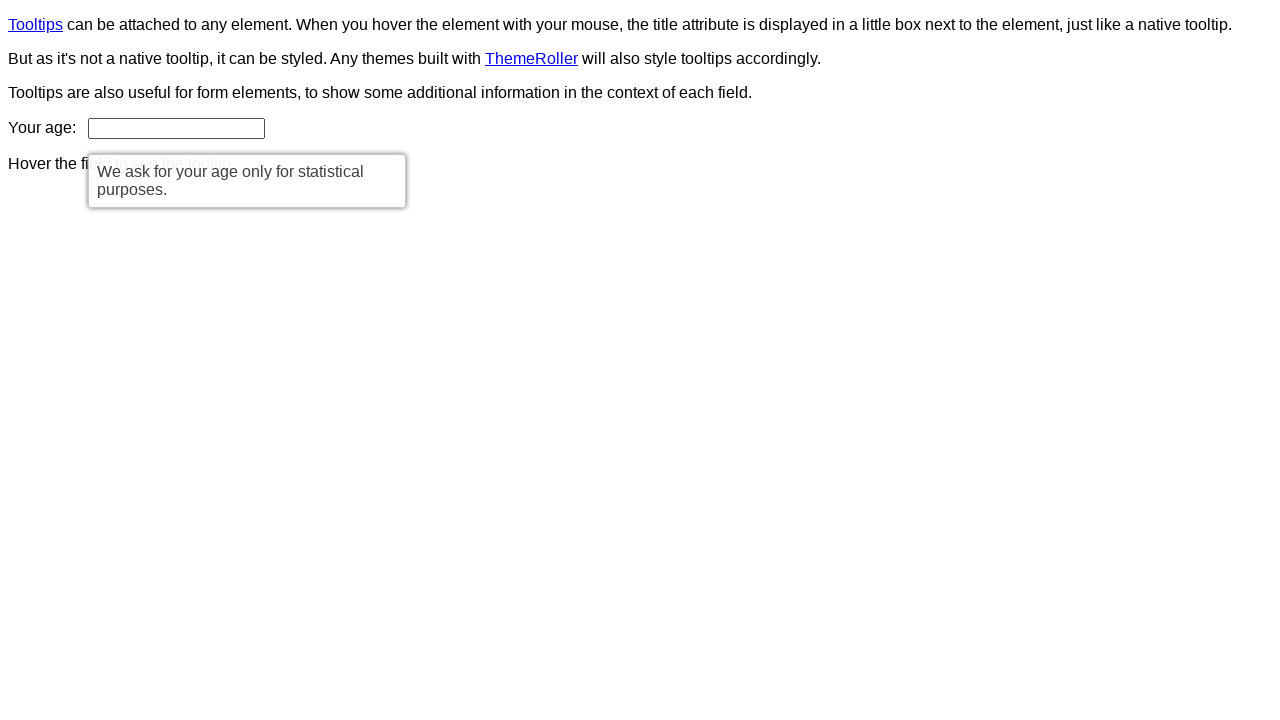

Verified tooltip text matches expected message: 'We ask for your age only for statistical purposes.'
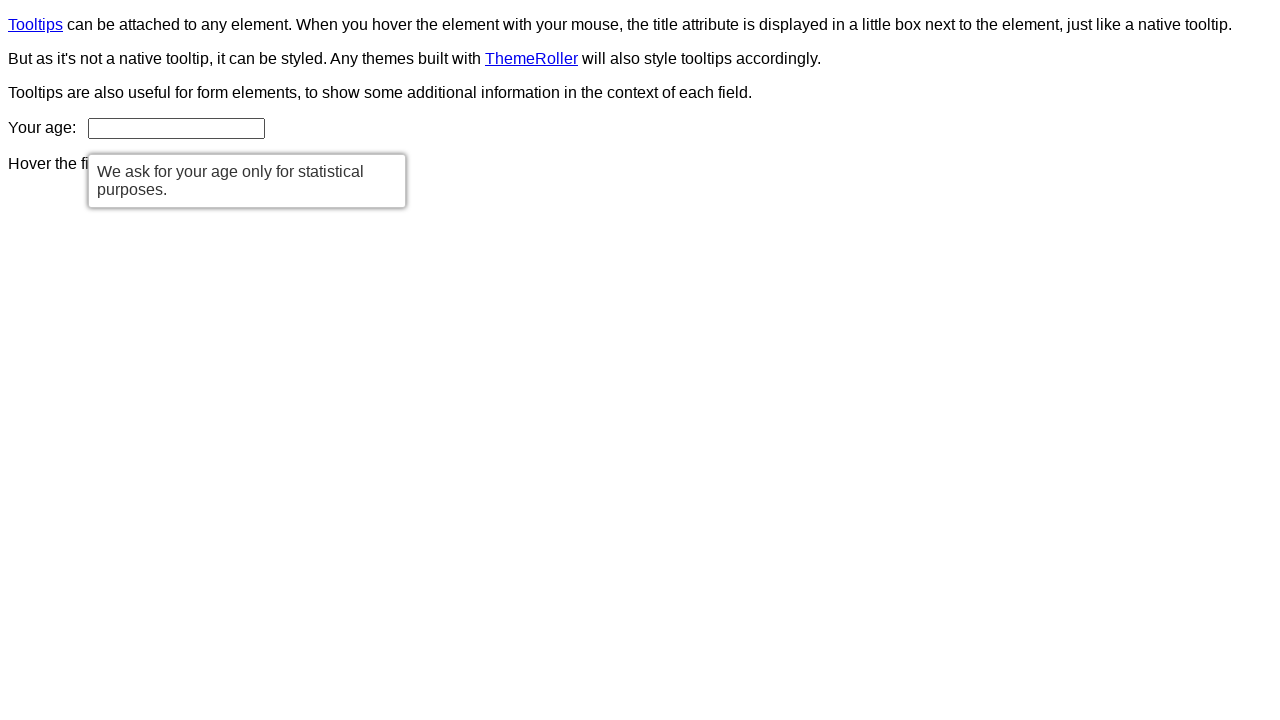

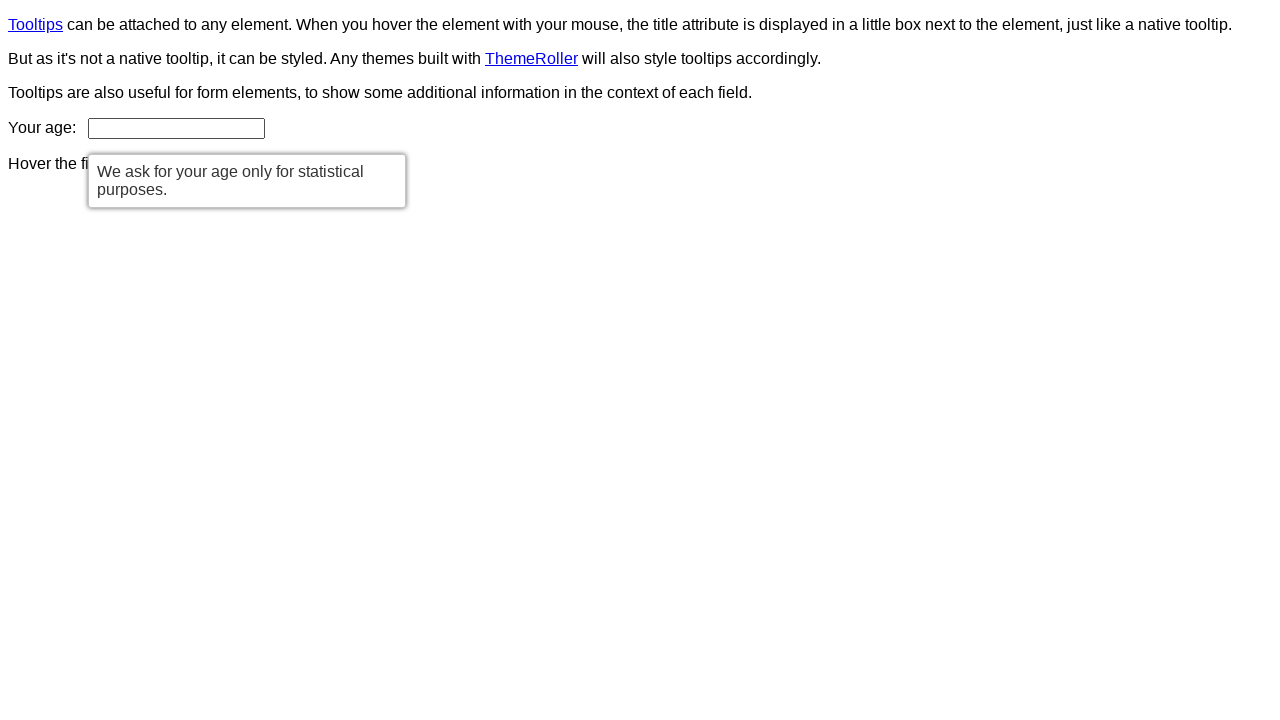